Tests adding a single task to a todo list application by entering text and clicking the add button

Starting URL: https://dwils.github.io/todolist/

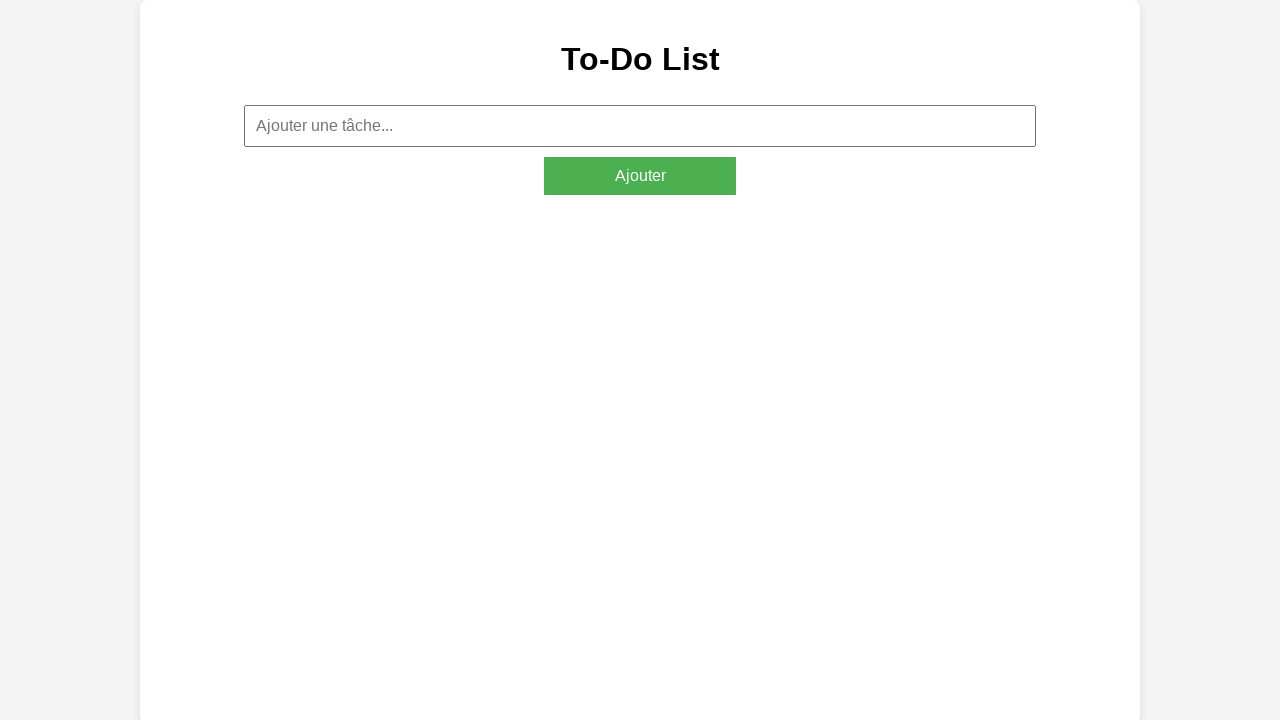

Filled task input field with 'Tache 1' on //input[@placeholder='Ajouter une tâche...']
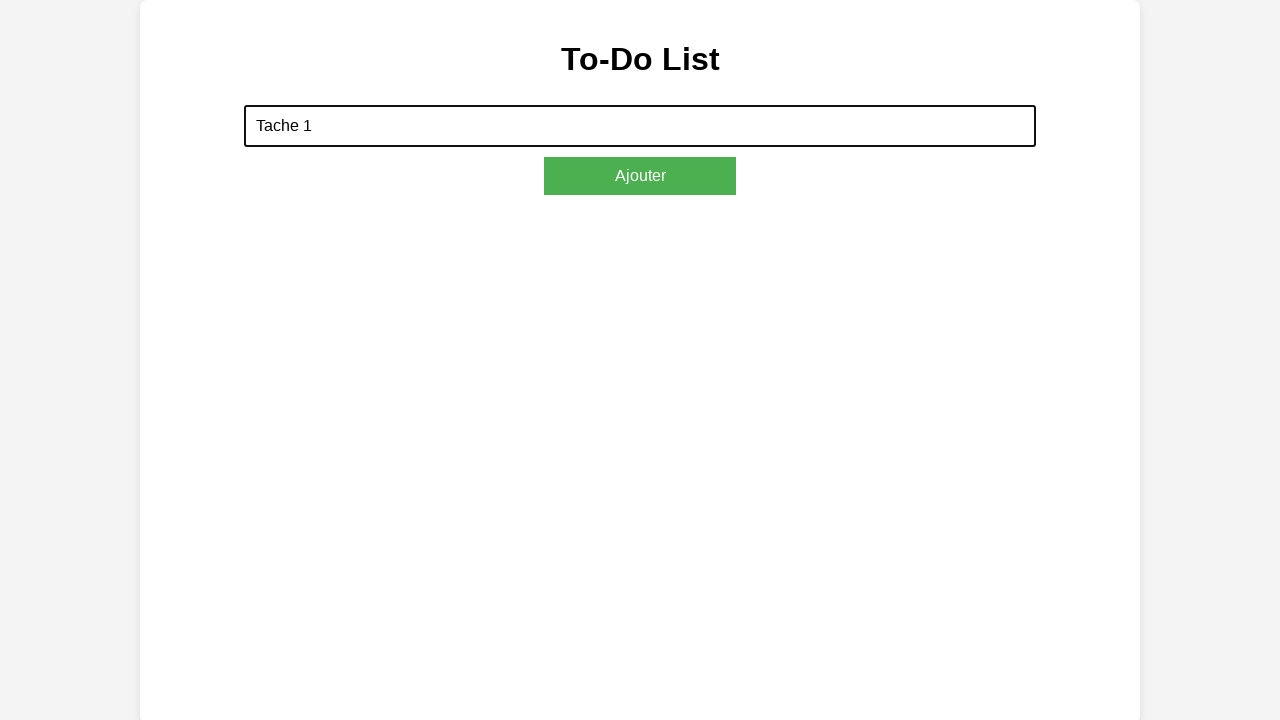

Clicked add task button at (640, 176) on #addTaskButton
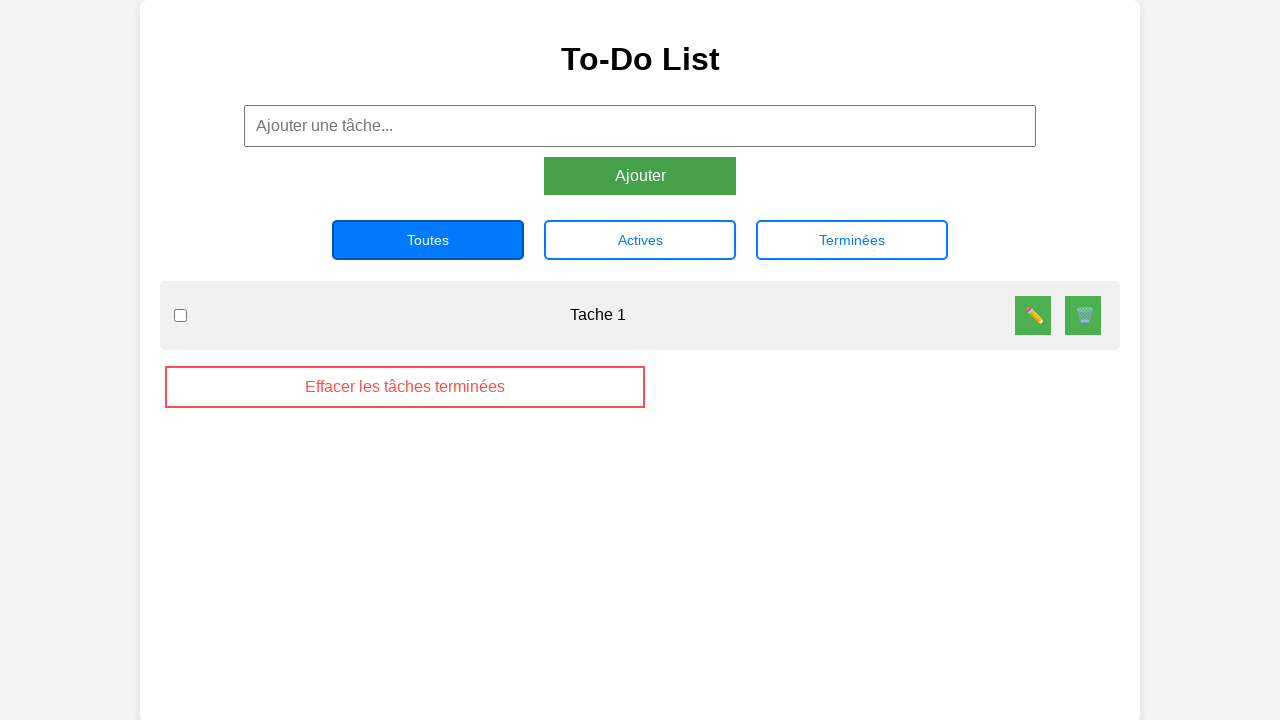

Task appeared in the task list
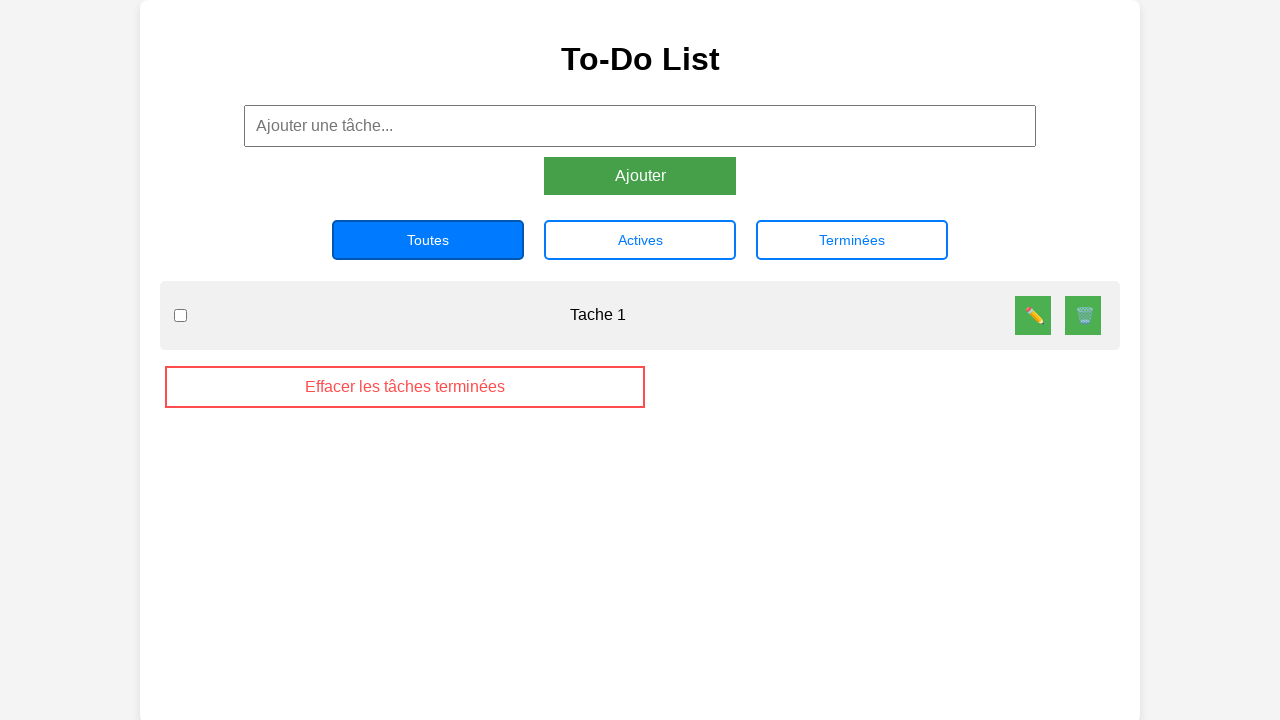

Retrieved all span elements from the page
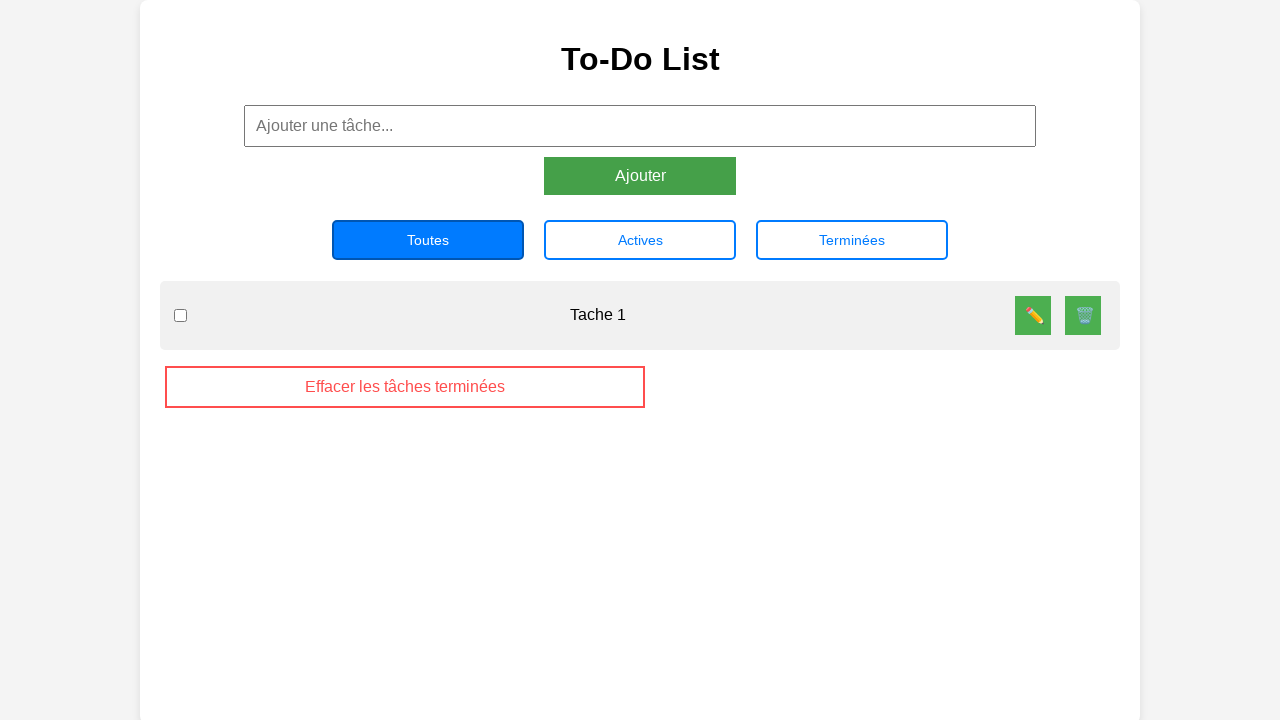

Extracted text content from all span elements
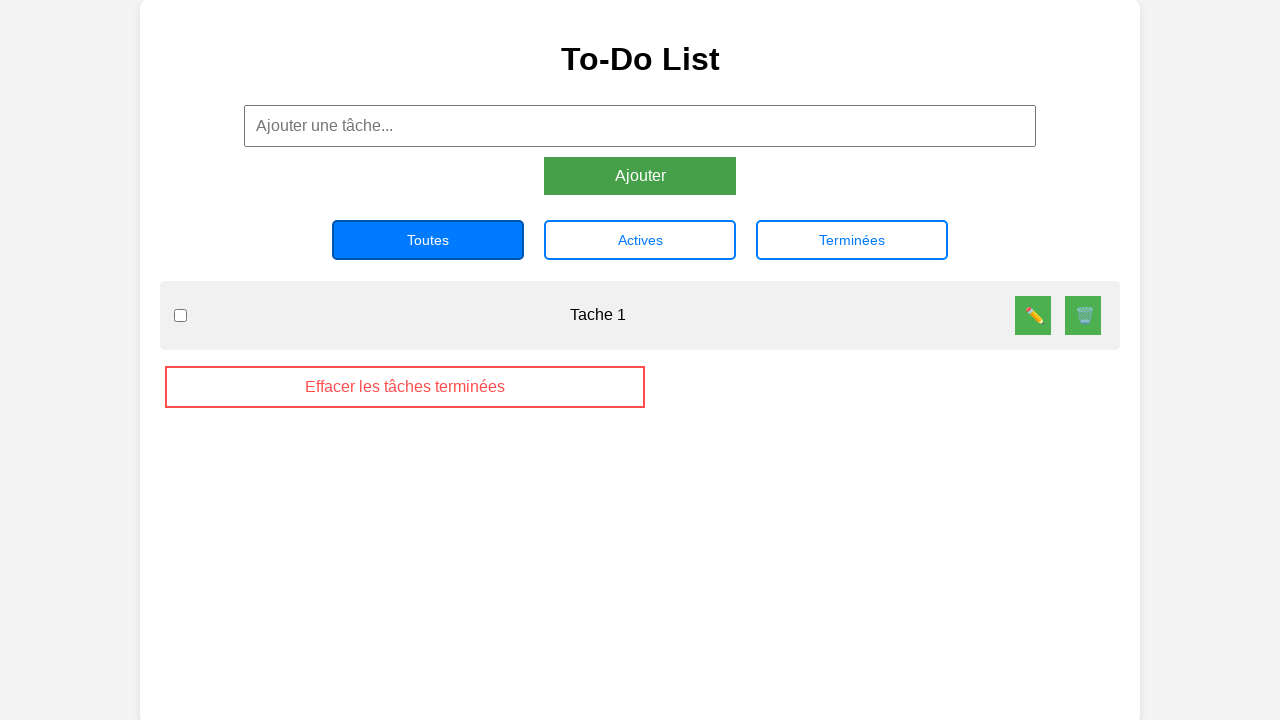

Verified that 'Tache 1' was successfully added to the task list
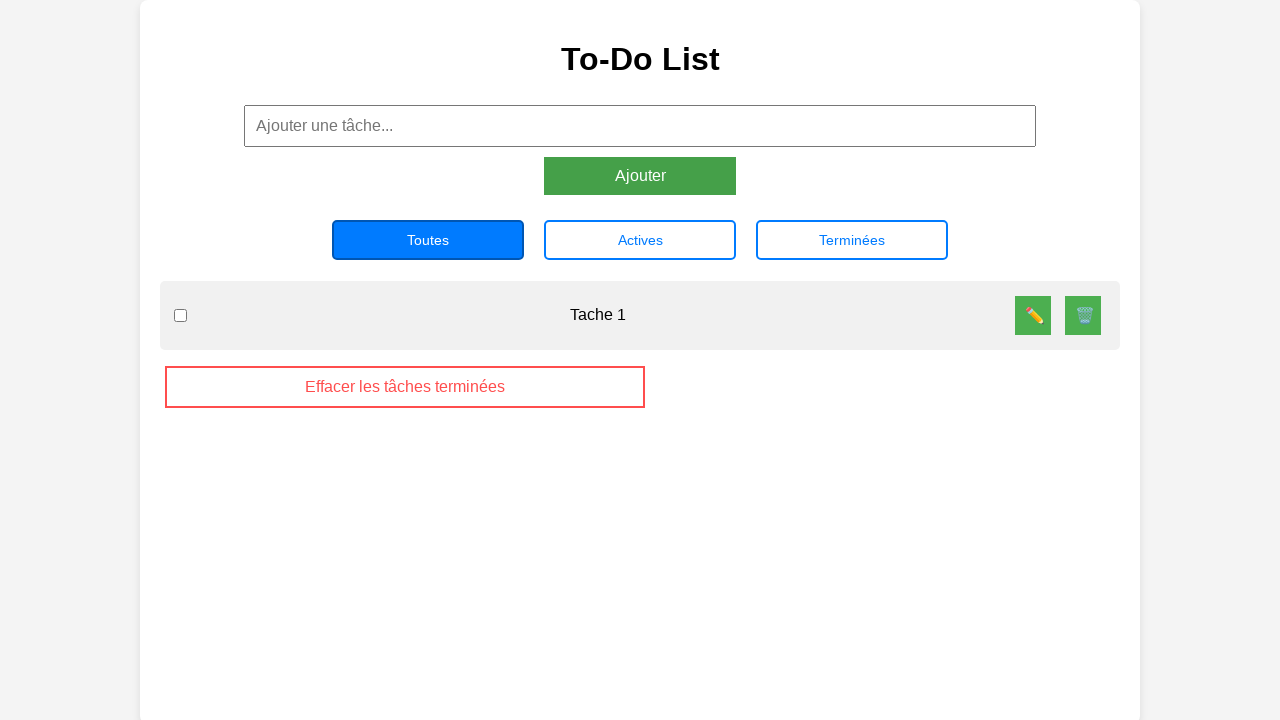

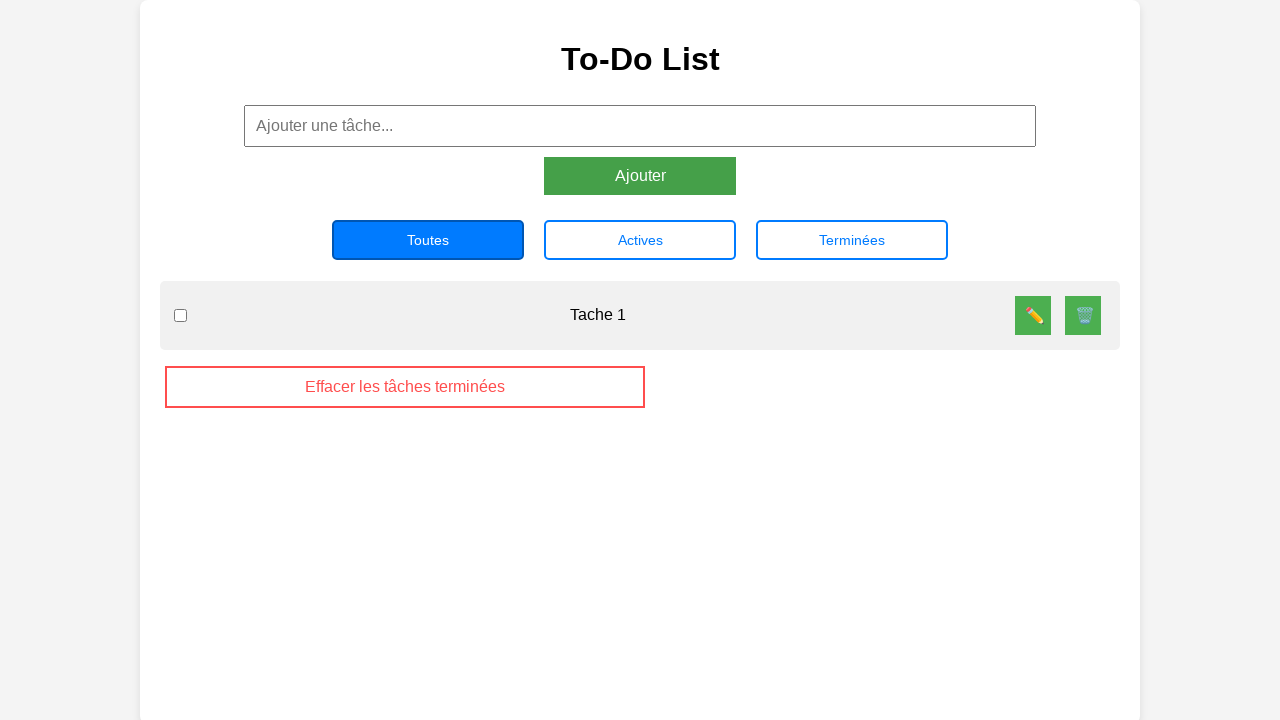